Tests un-marking todo items as complete by unchecking their checkboxes

Starting URL: https://demo.playwright.dev/todomvc

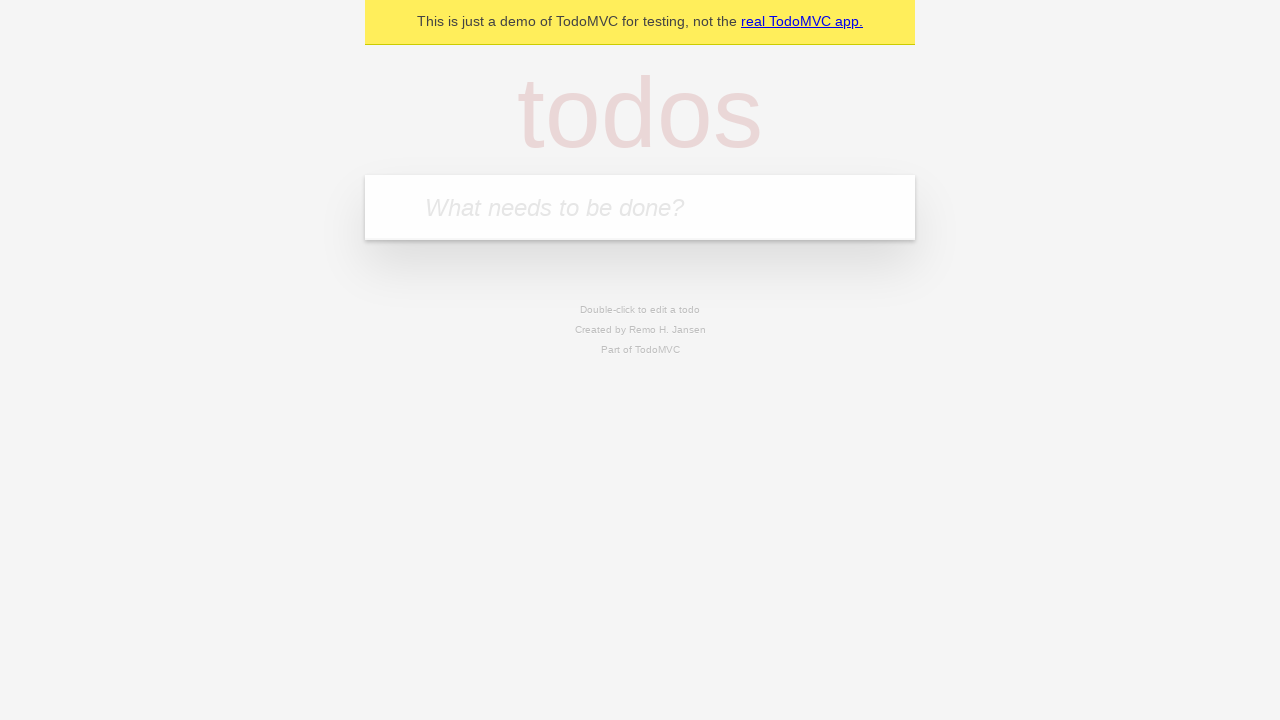

Filled input field with 'buy some cheese' on internal:attr=[placeholder="What needs to be done?"i]
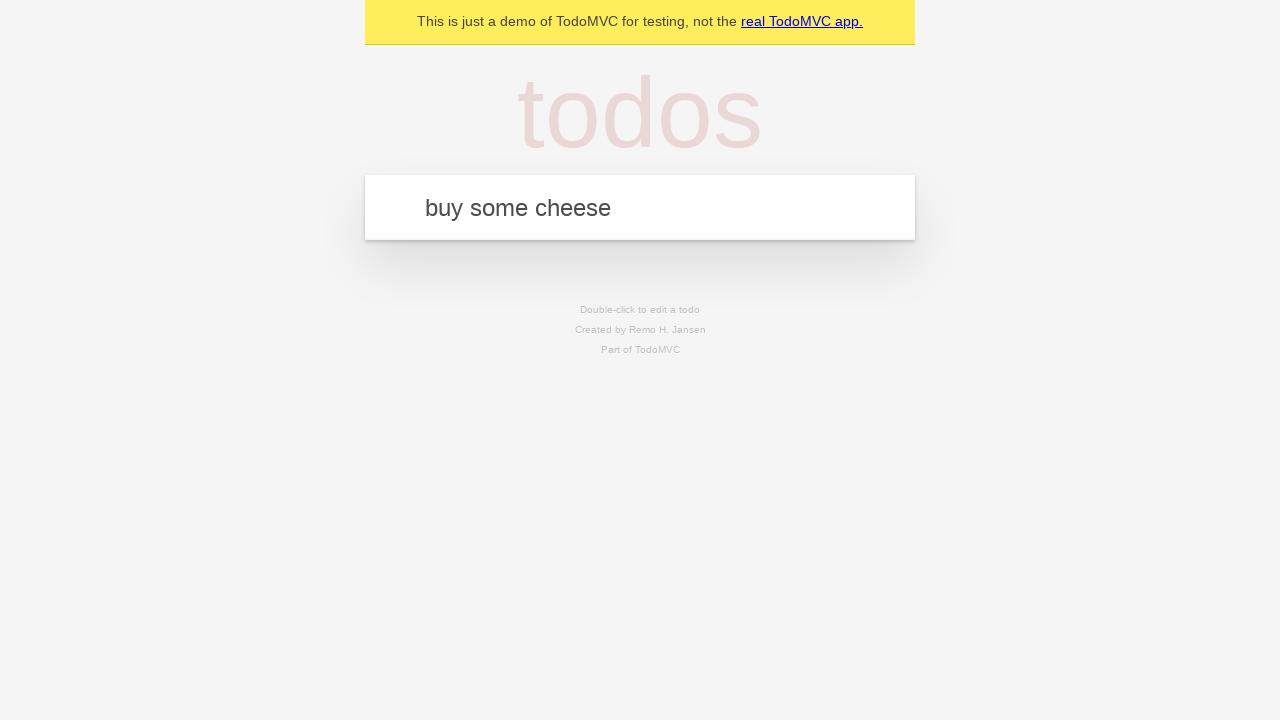

Pressed Enter to add first todo item on internal:attr=[placeholder="What needs to be done?"i]
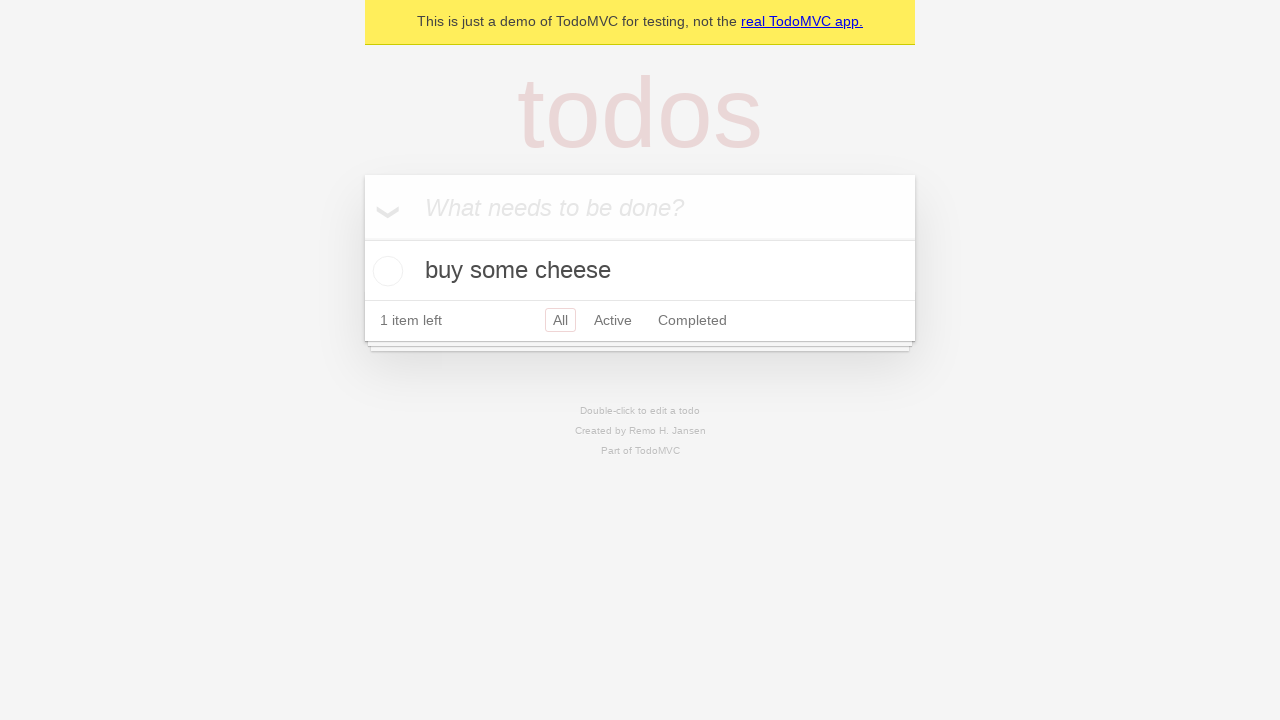

Filled input field with 'feed the cat' on internal:attr=[placeholder="What needs to be done?"i]
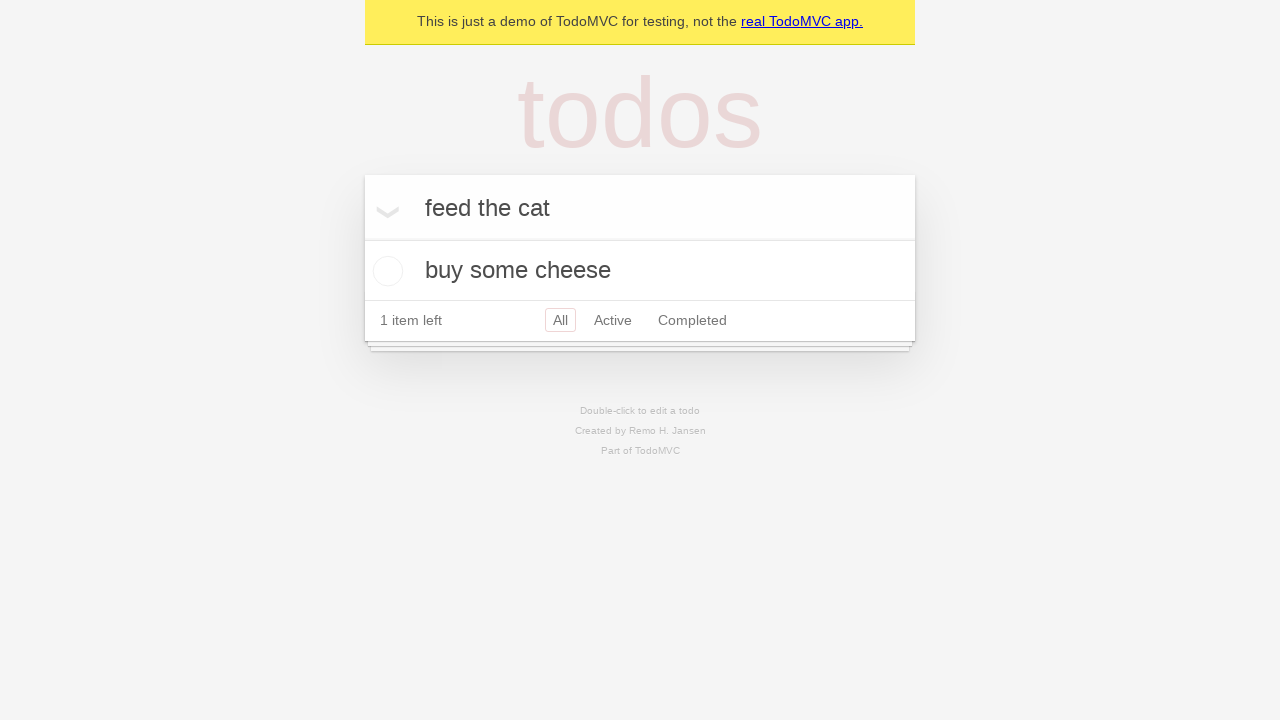

Pressed Enter to add second todo item on internal:attr=[placeholder="What needs to be done?"i]
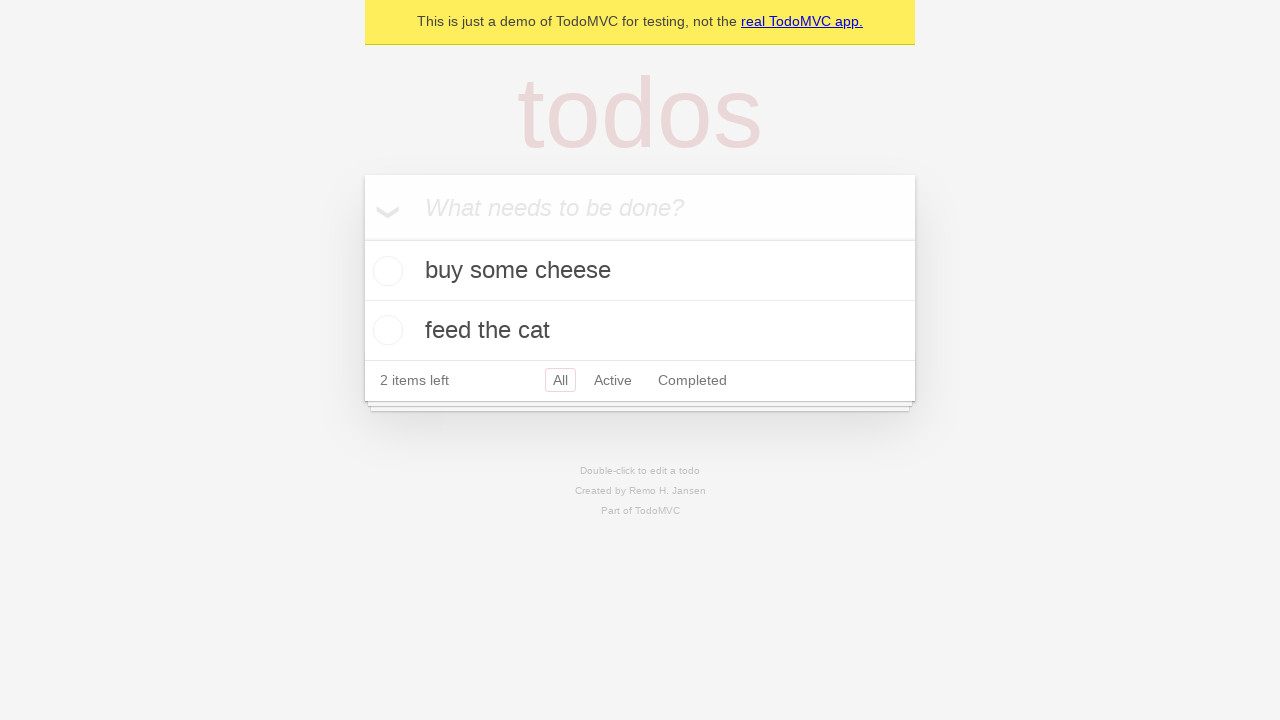

Checked first todo item to mark as complete at (385, 271) on internal:testid=[data-testid="todo-item"s] >> nth=0 >> internal:role=checkbox
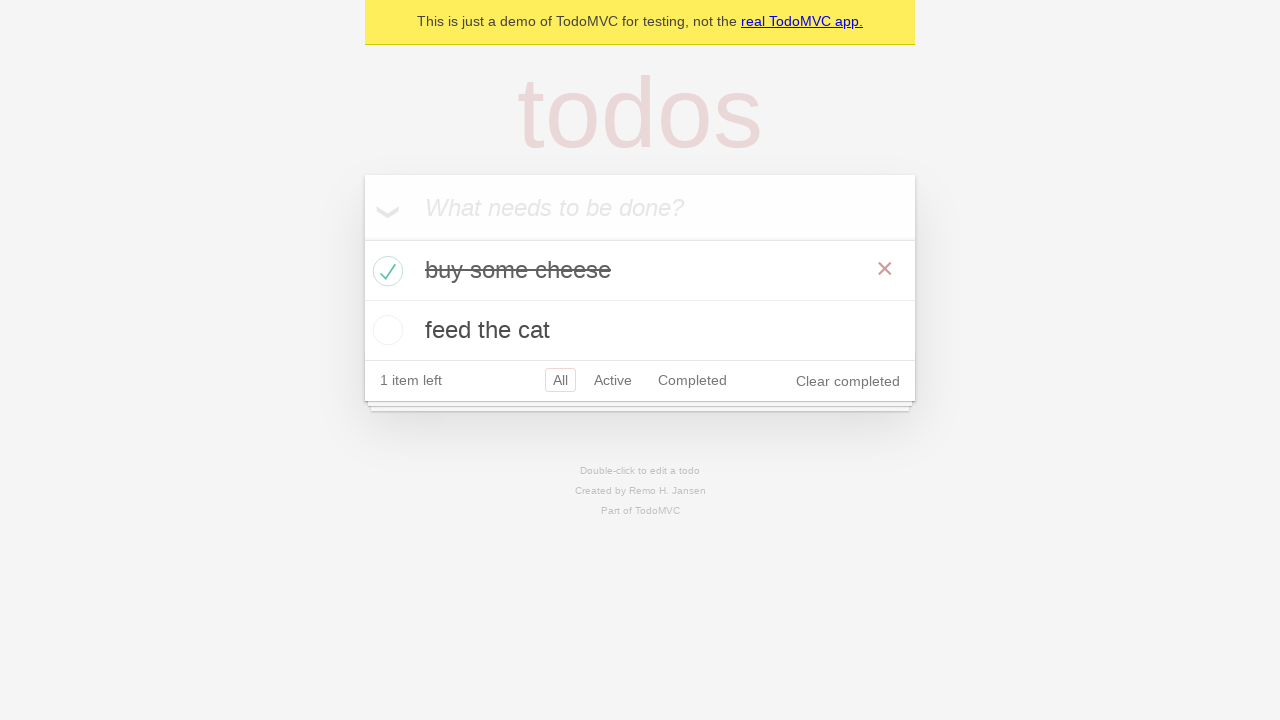

Unchecked first todo item to mark as incomplete at (385, 271) on internal:testid=[data-testid="todo-item"s] >> nth=0 >> internal:role=checkbox
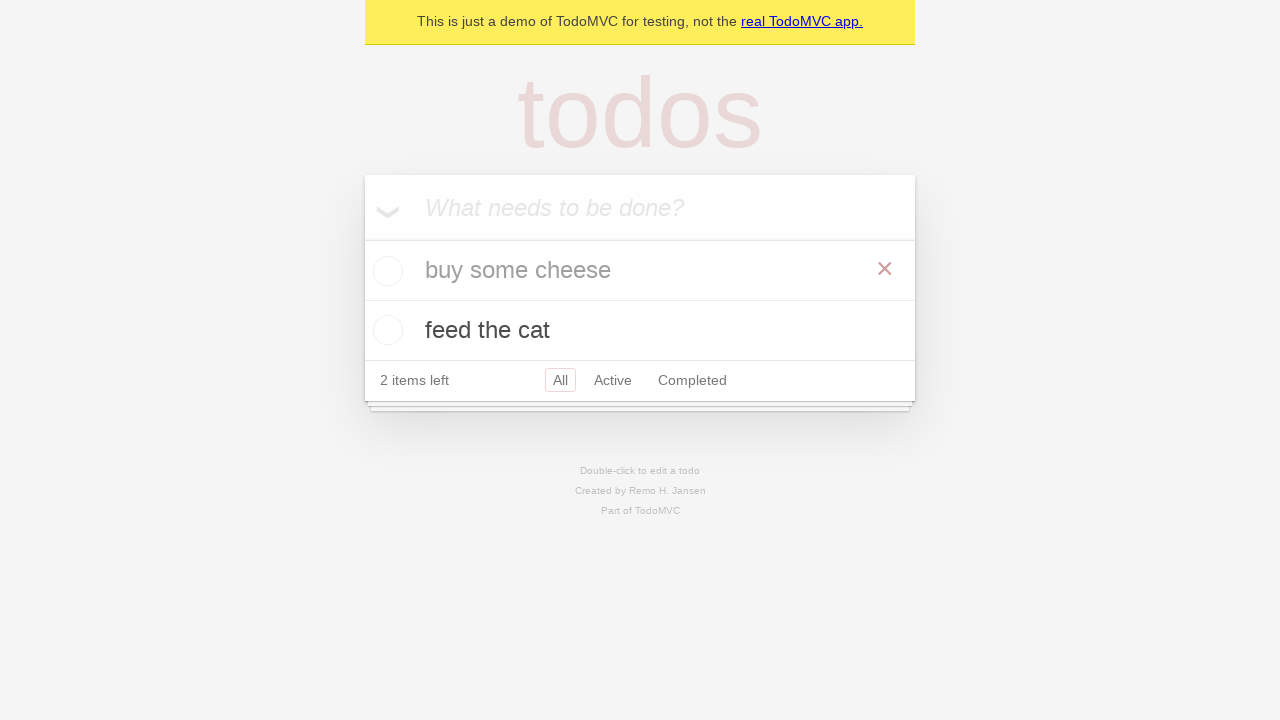

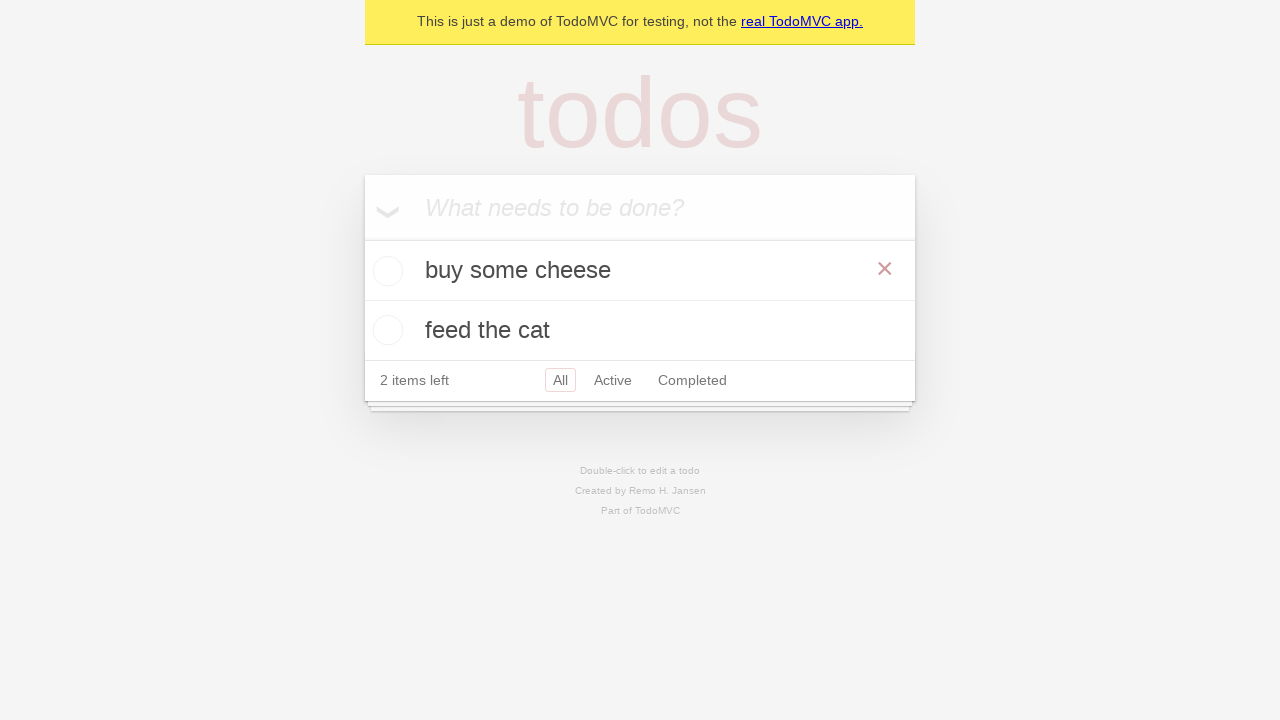